Tests clearing the completed state of all items by unchecking the toggle all checkbox

Starting URL: https://demo.playwright.dev/todomvc

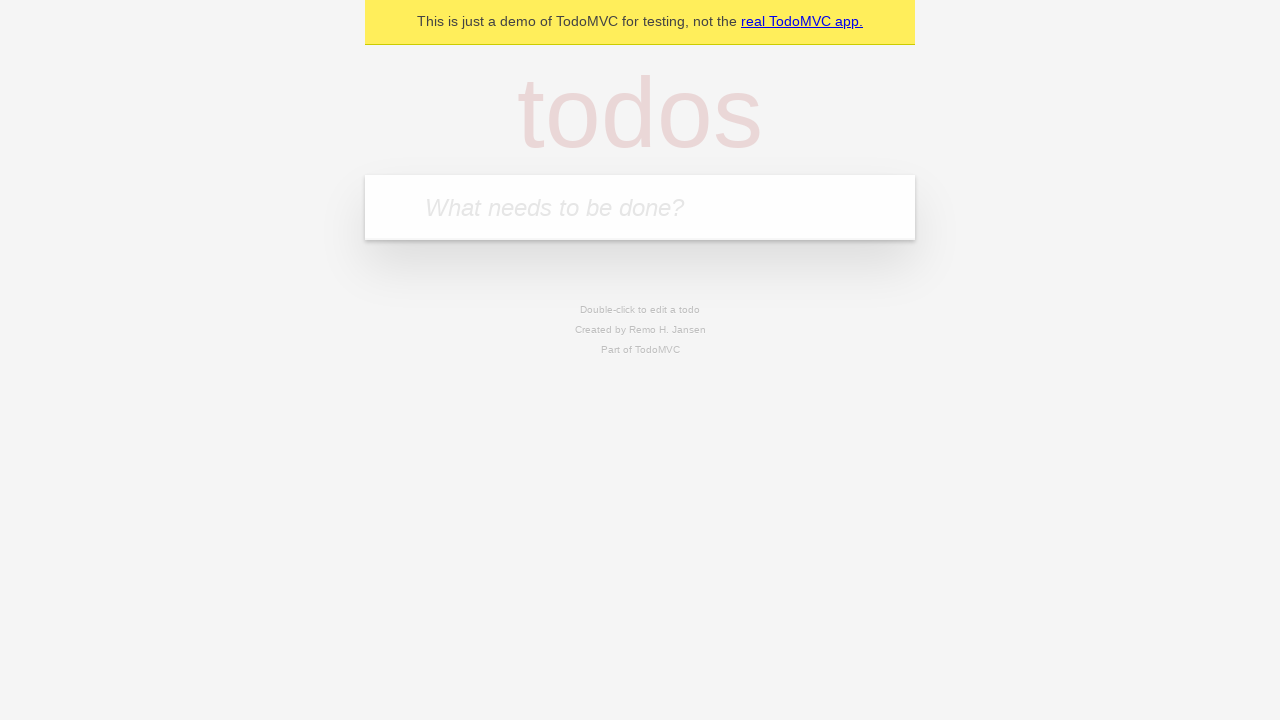

Filled todo input with 'buy some cheese' on internal:attr=[placeholder="What needs to be done?"i]
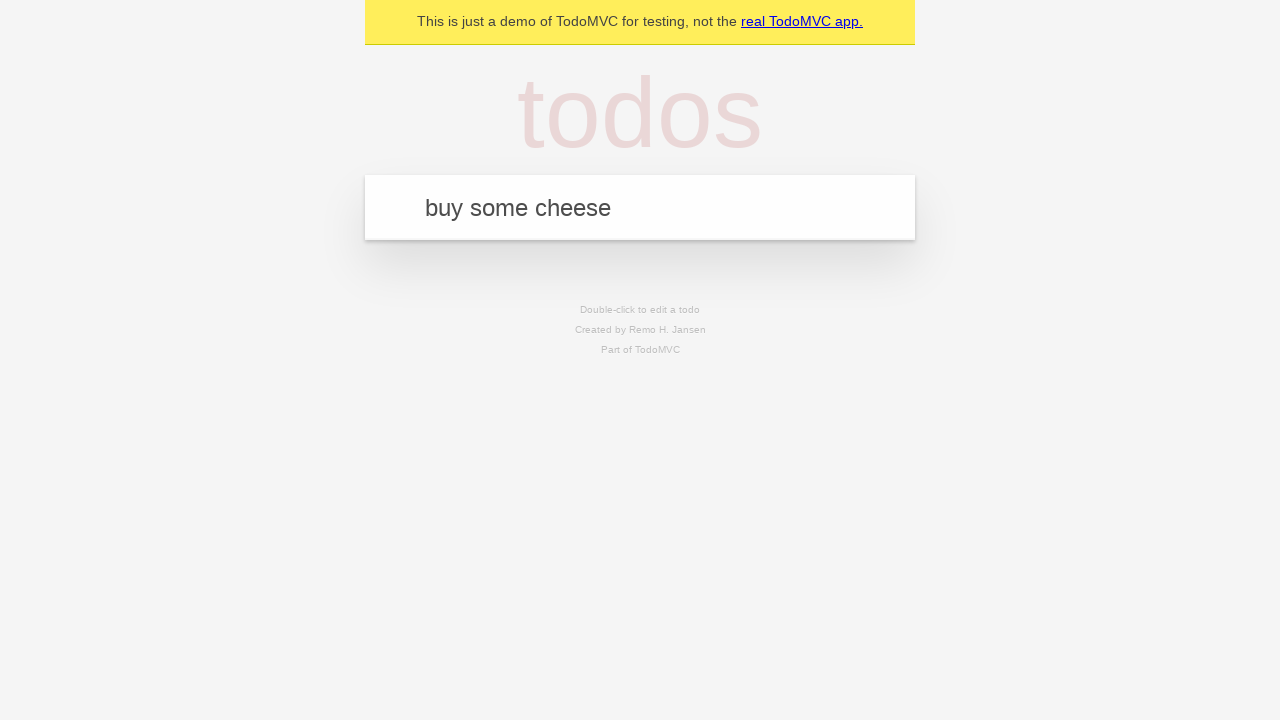

Pressed Enter to add first todo item on internal:attr=[placeholder="What needs to be done?"i]
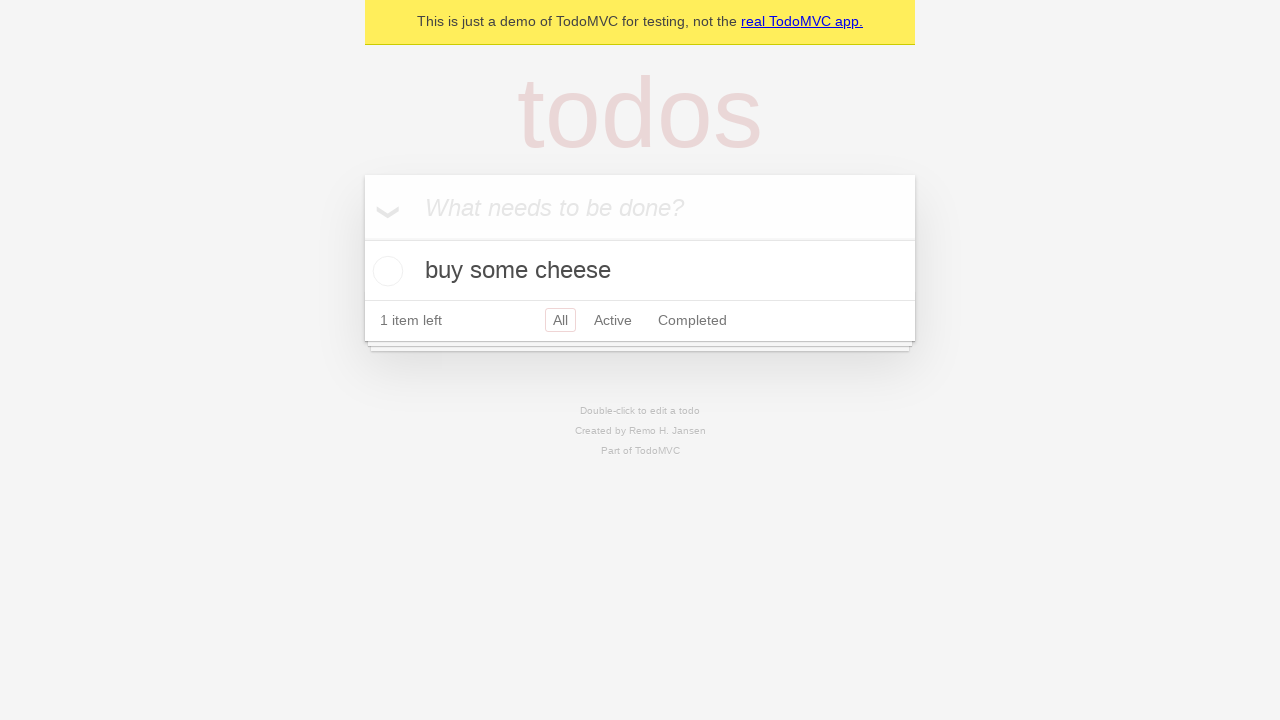

Filled todo input with 'feed the cat' on internal:attr=[placeholder="What needs to be done?"i]
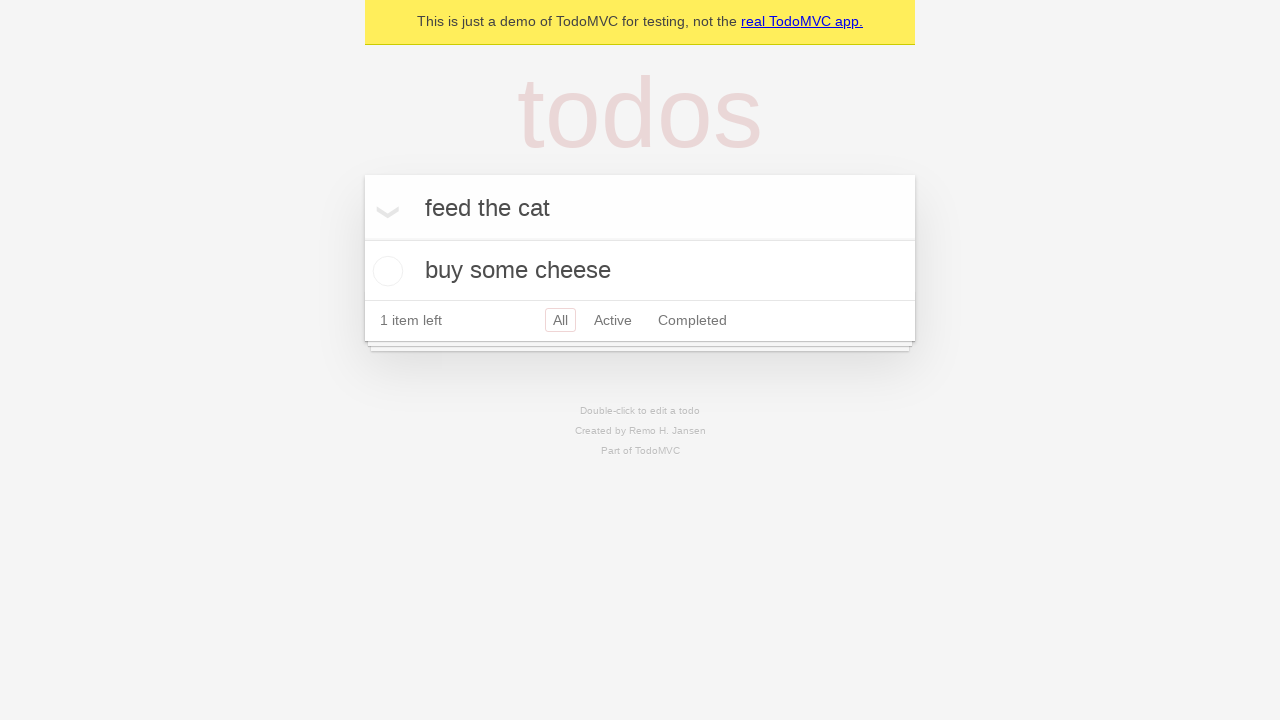

Pressed Enter to add second todo item on internal:attr=[placeholder="What needs to be done?"i]
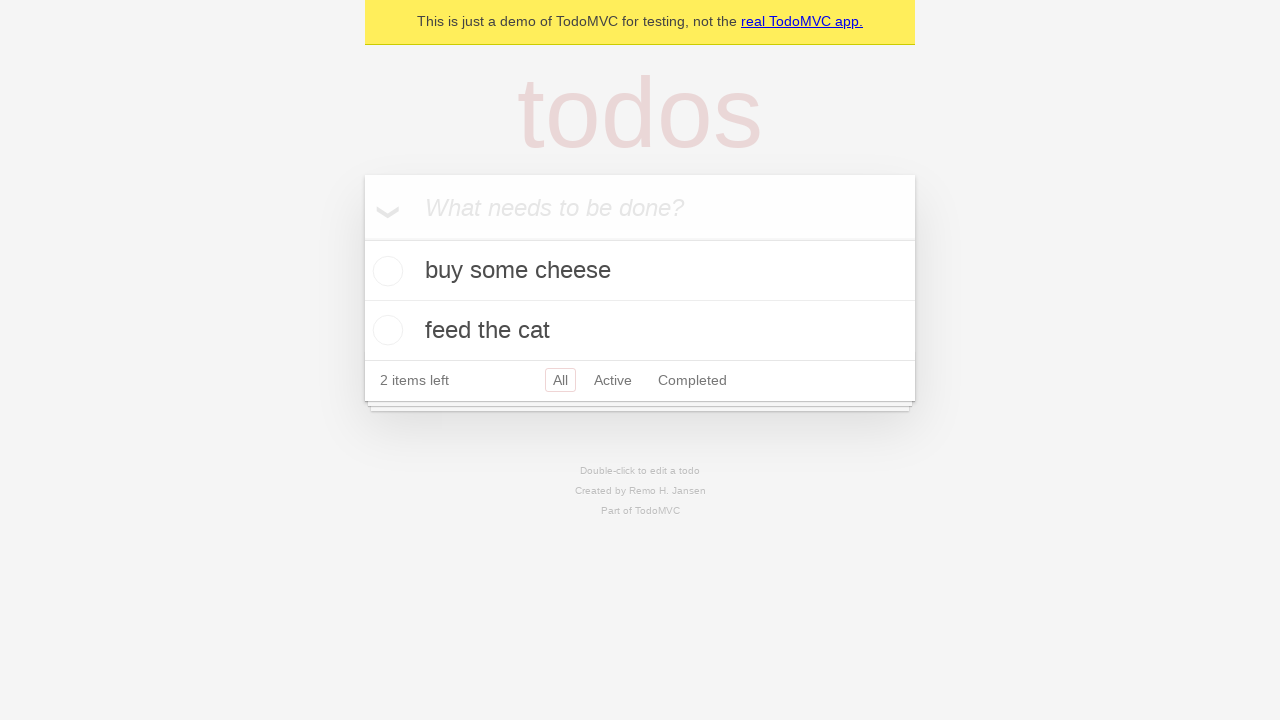

Filled todo input with 'book a doctors appointment' on internal:attr=[placeholder="What needs to be done?"i]
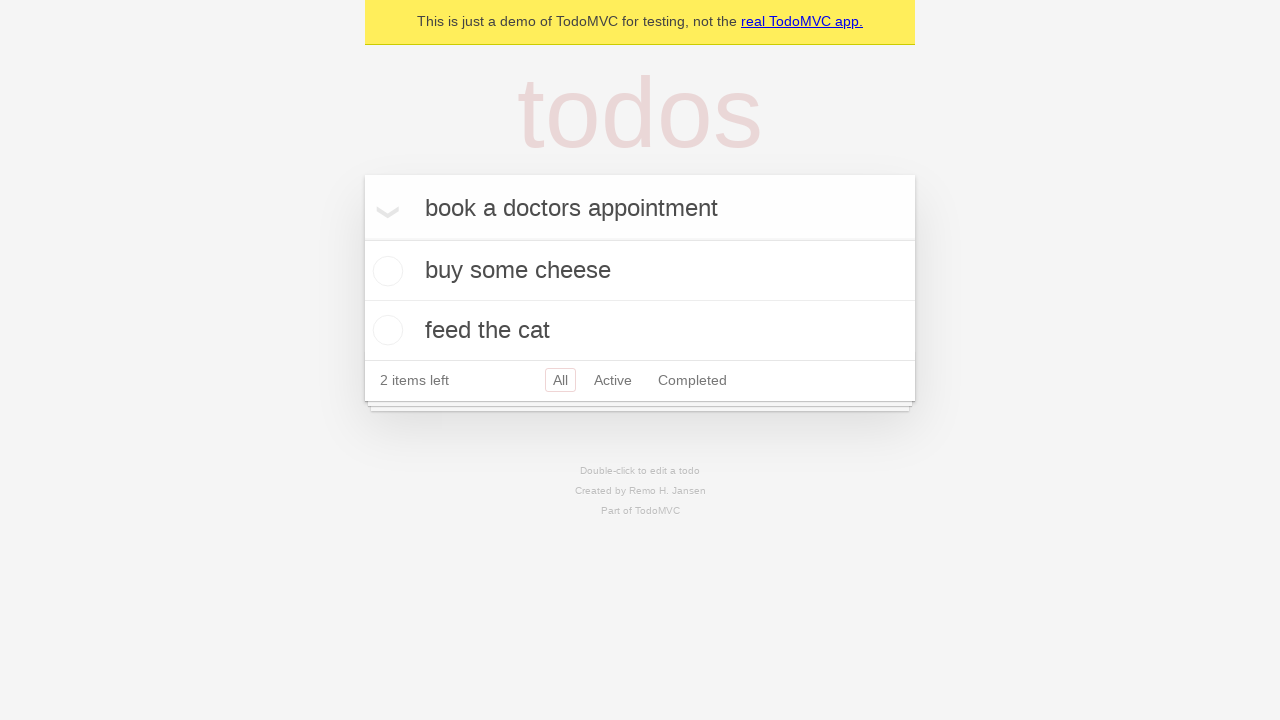

Pressed Enter to add third todo item on internal:attr=[placeholder="What needs to be done?"i]
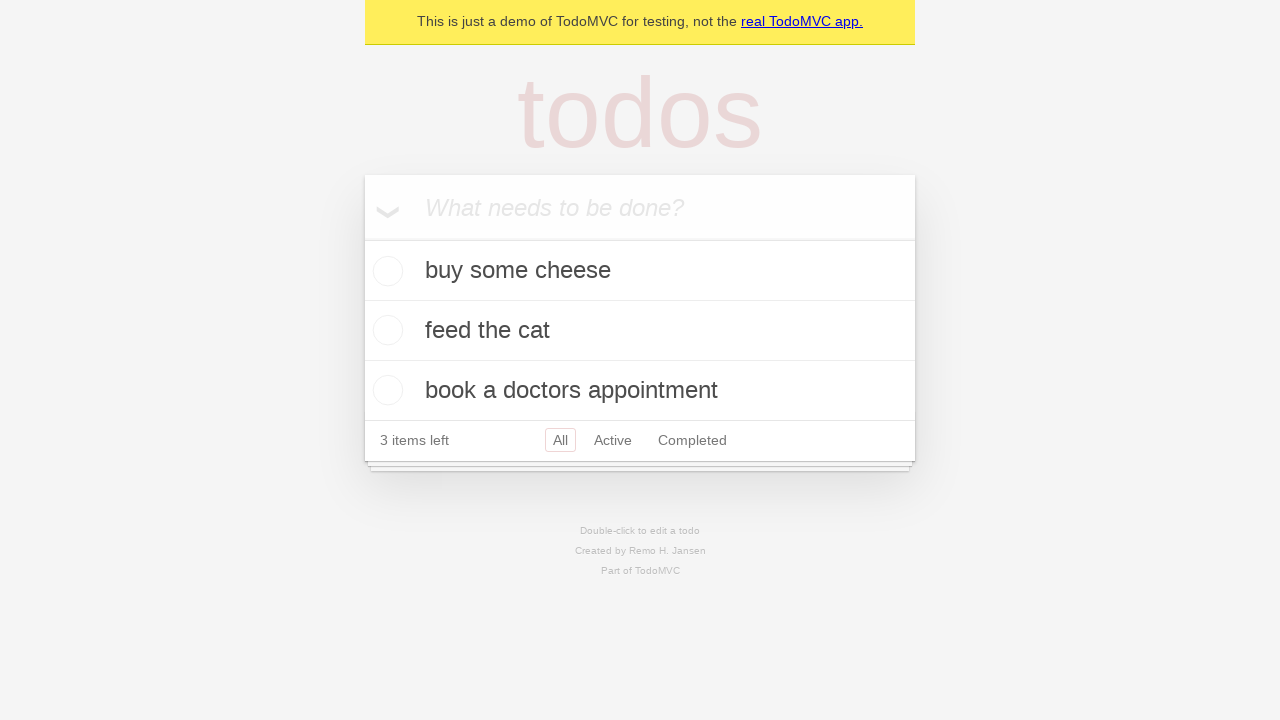

Checked toggle all checkbox to mark all items as complete at (362, 238) on internal:label="Mark all as complete"i
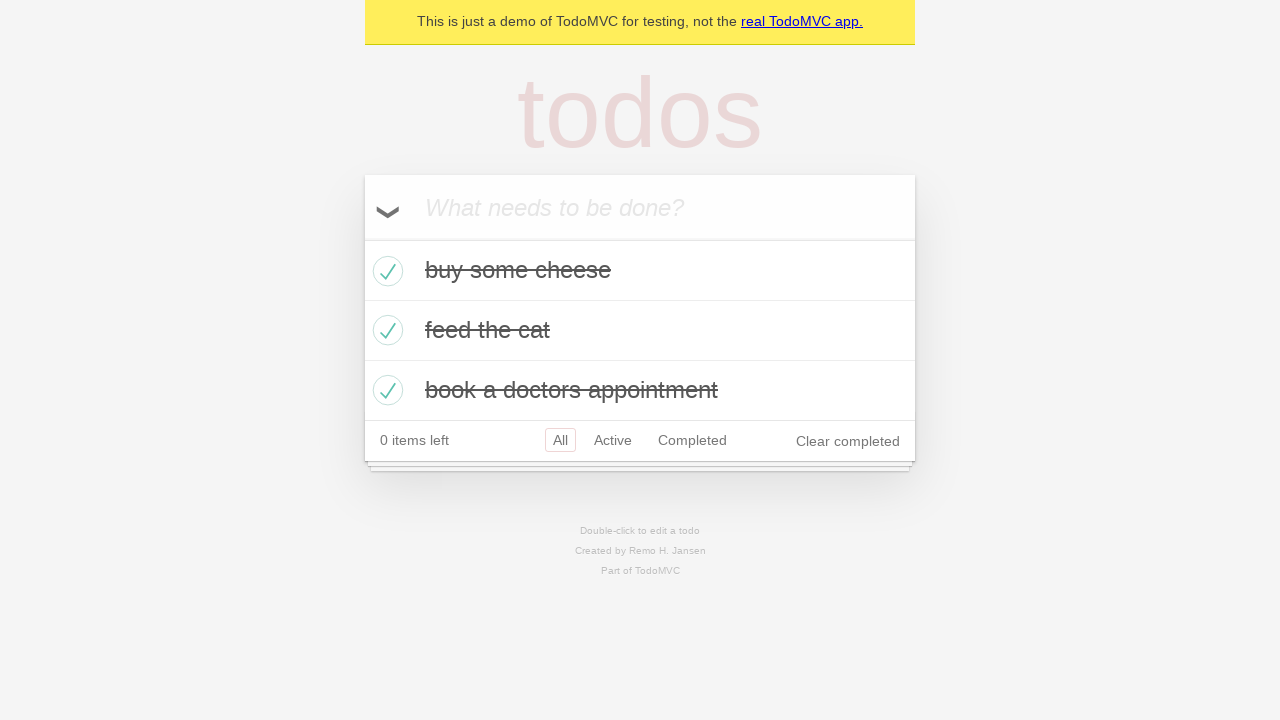

Unchecked toggle all checkbox to clear completed state of all items at (362, 238) on internal:label="Mark all as complete"i
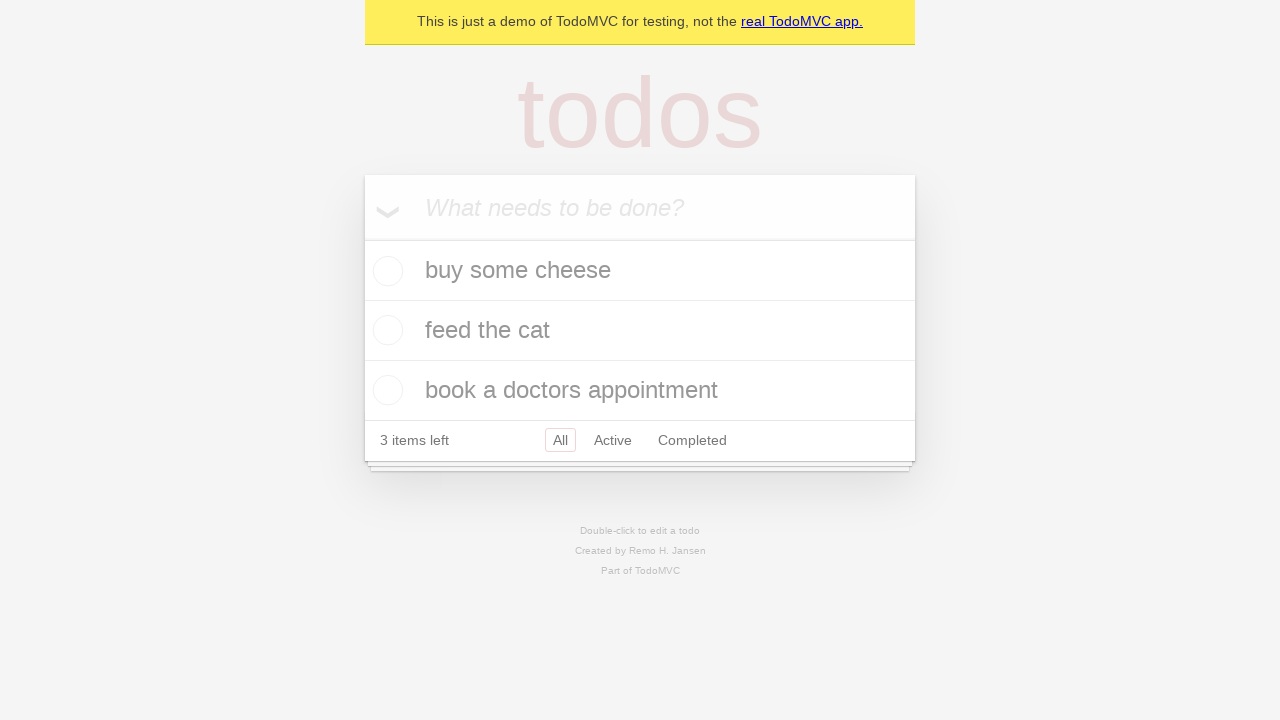

Waited for todo items to be visible
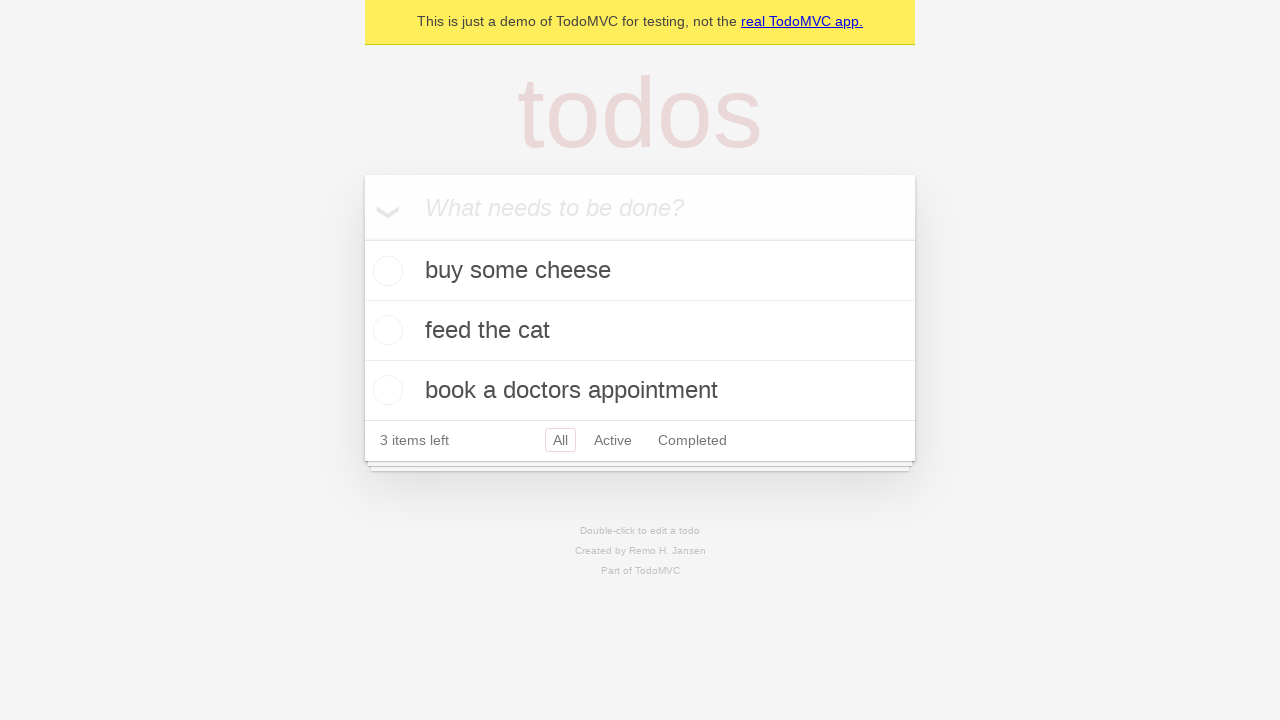

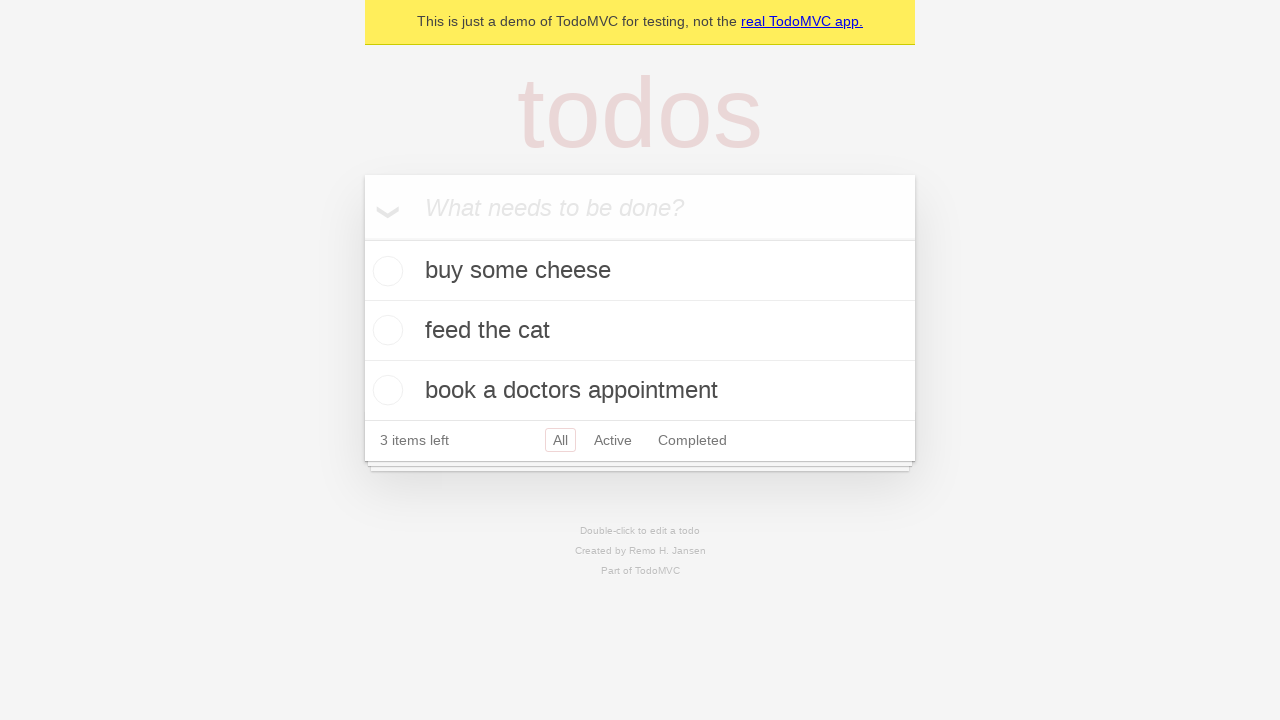